Fills out a form with first name, last name, and email, then submits it

Starting URL: https://secure-retreat-92358.herokuapp.com/

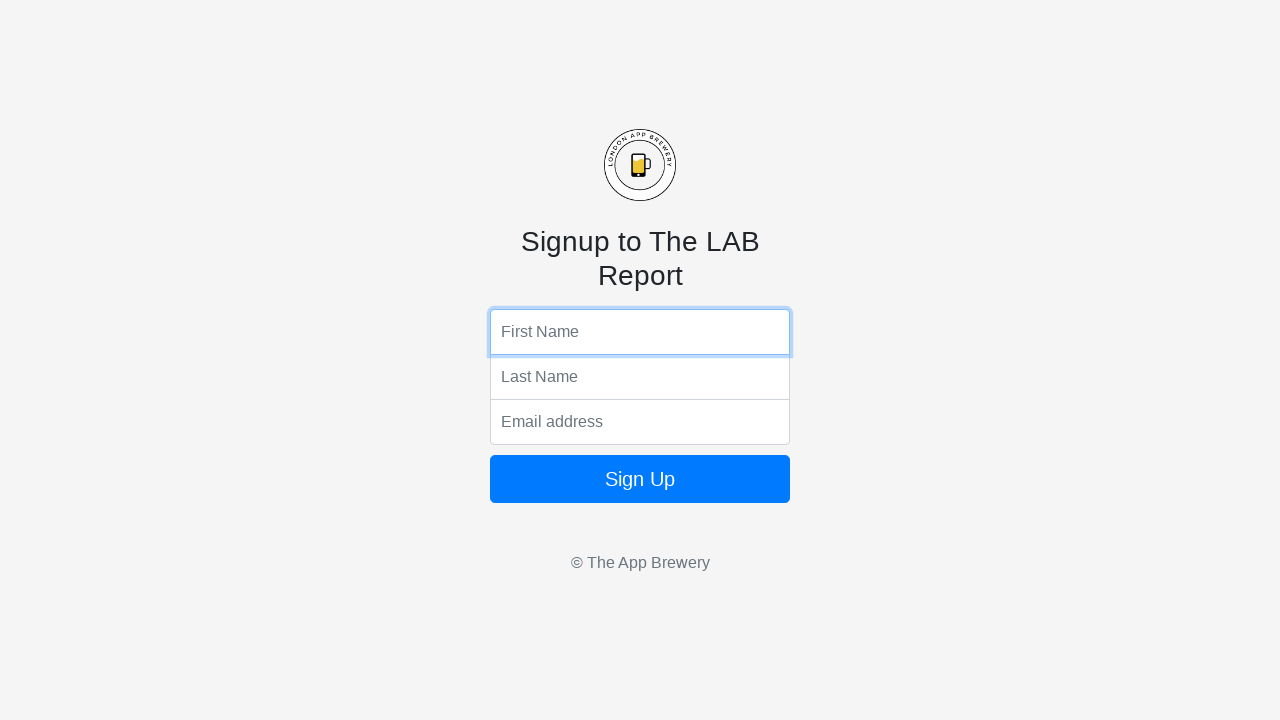

Filled first name field with 'John' on input[name='fName']
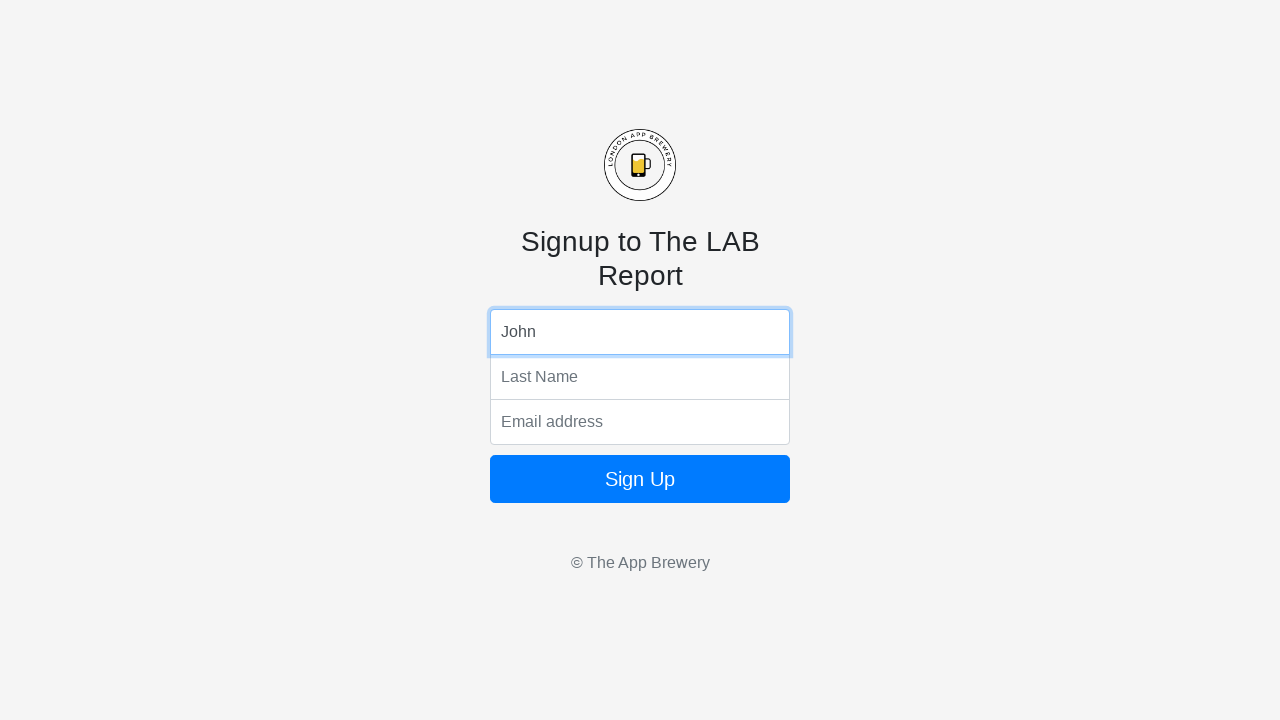

Filled last name field with 'Doe' on input[name='lName']
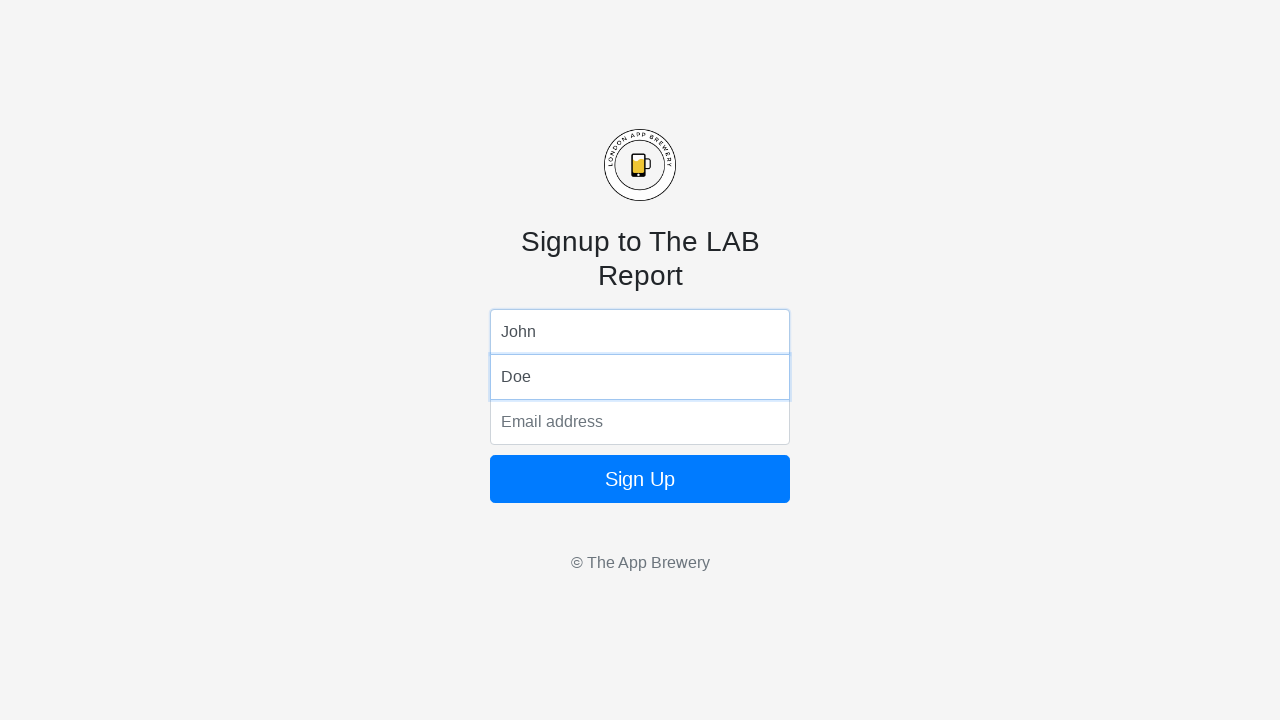

Filled email field with 'john.doe@example.com' on input[name='email']
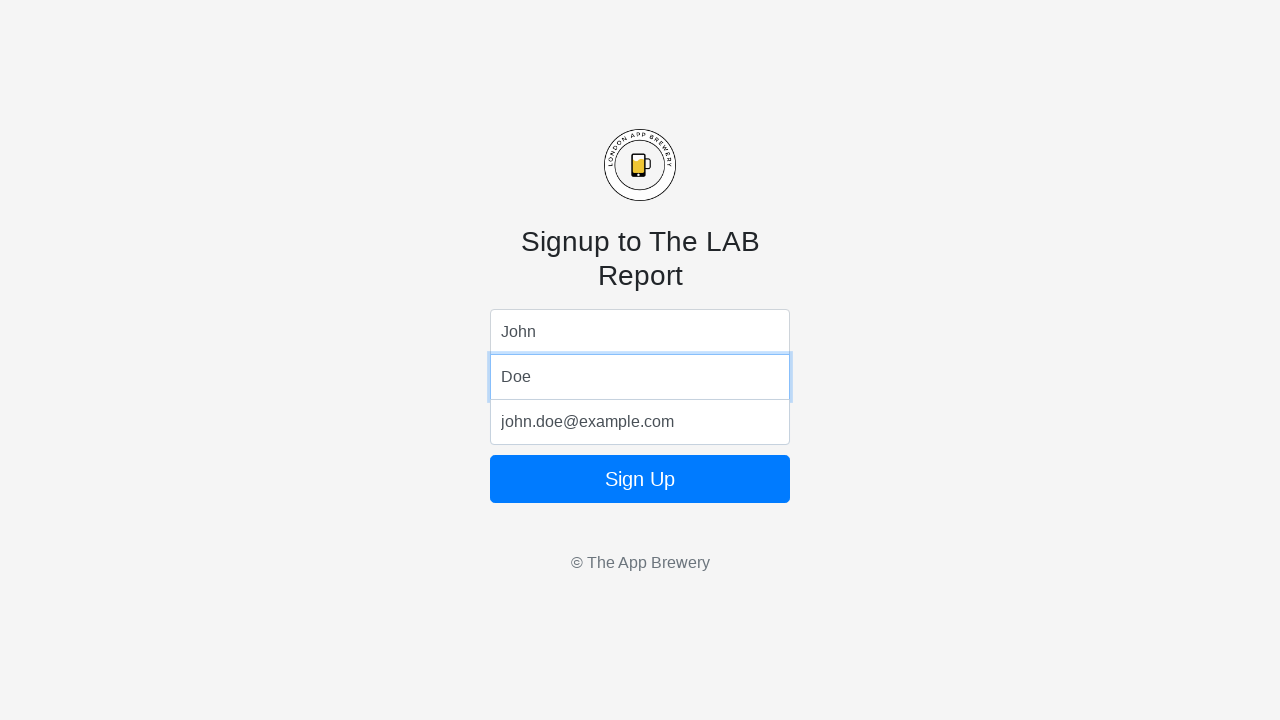

Clicked submit button to submit form at (640, 479) on button
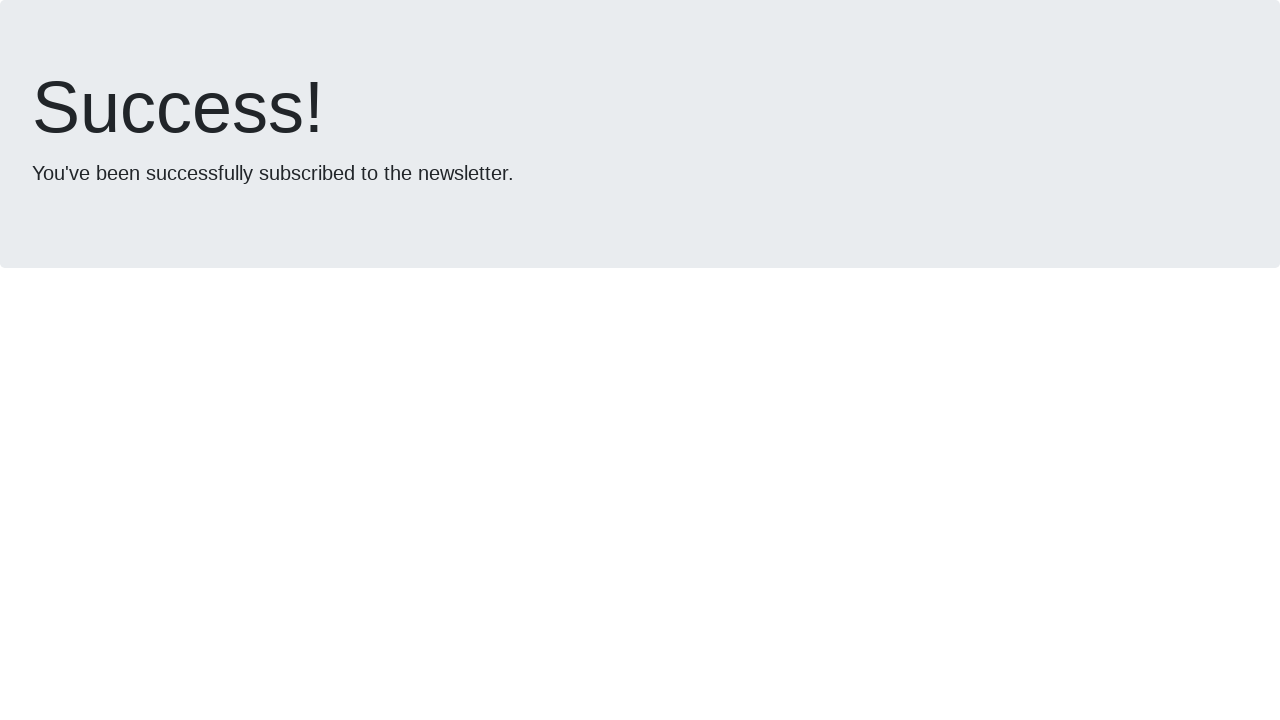

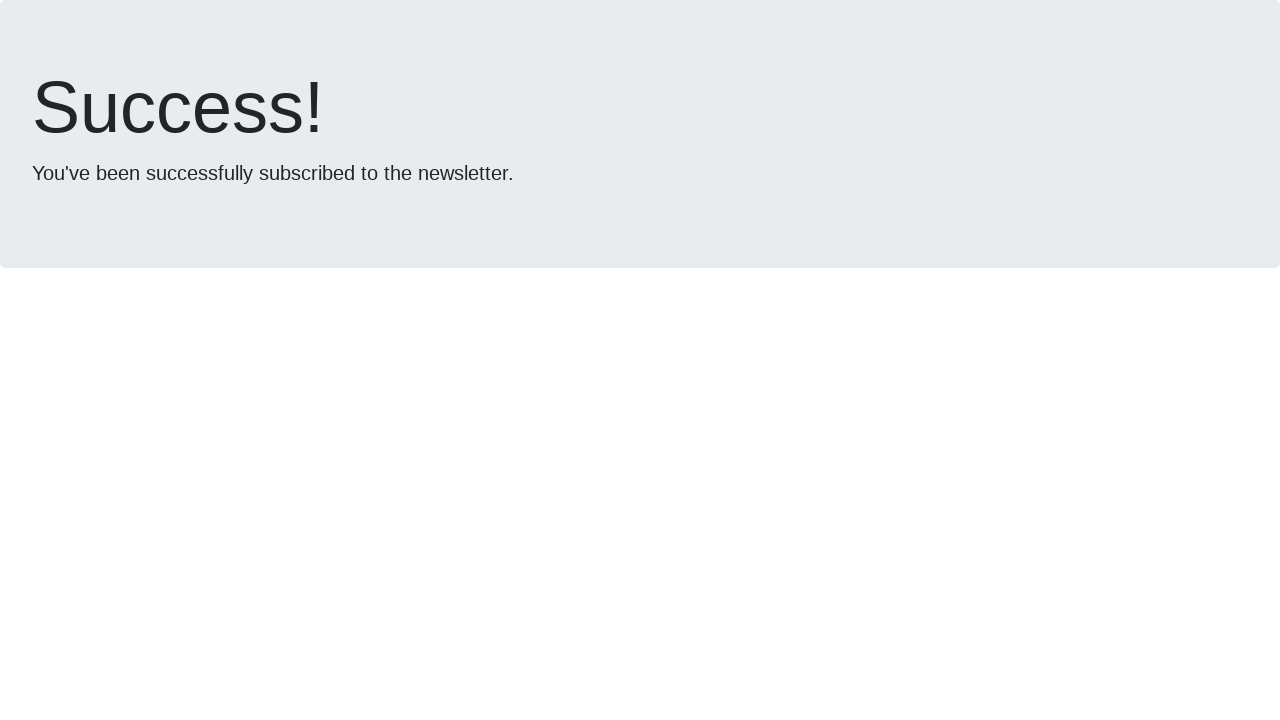